Interacts with a customer registration form by clicking on elements containing specific text options, selecting "No" and clicking on a message element.

Starting URL: http://www.123formbuilder.com/form-3291802/formula-rio-de-registro-de-novo-cliente

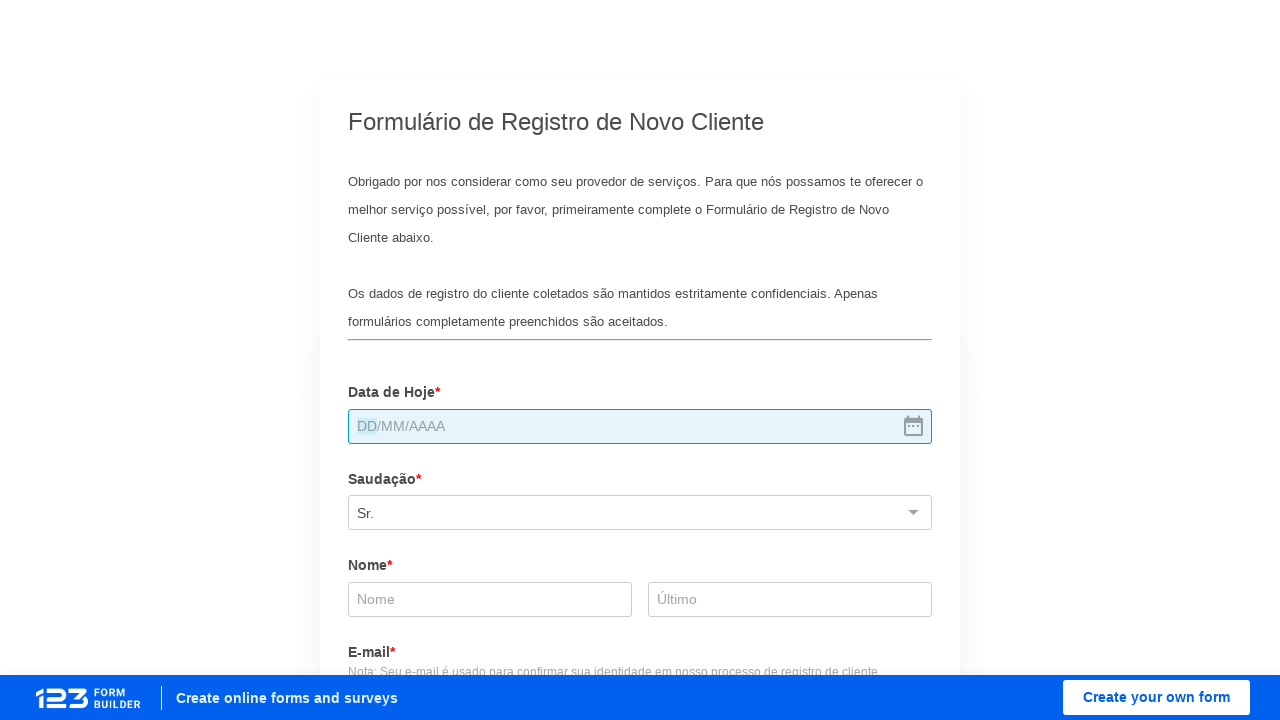

Clicked on 'Não' (No) option in the form at (449, 360) on xpath=//*[contains(text(), 'Não')]
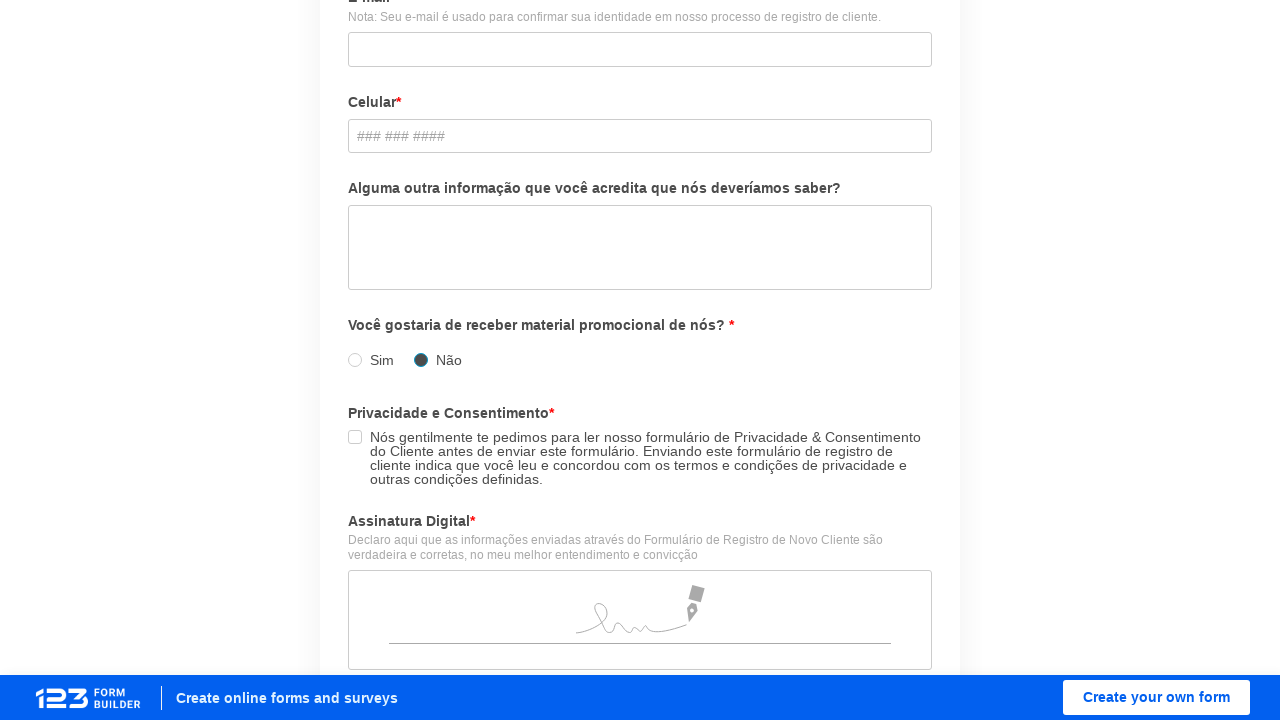

Clicked on message element 'Nós gentilmente te pedimos' at (508, 437) on xpath=//*[contains(text(), 'Nós gentilmente te pedimos')]
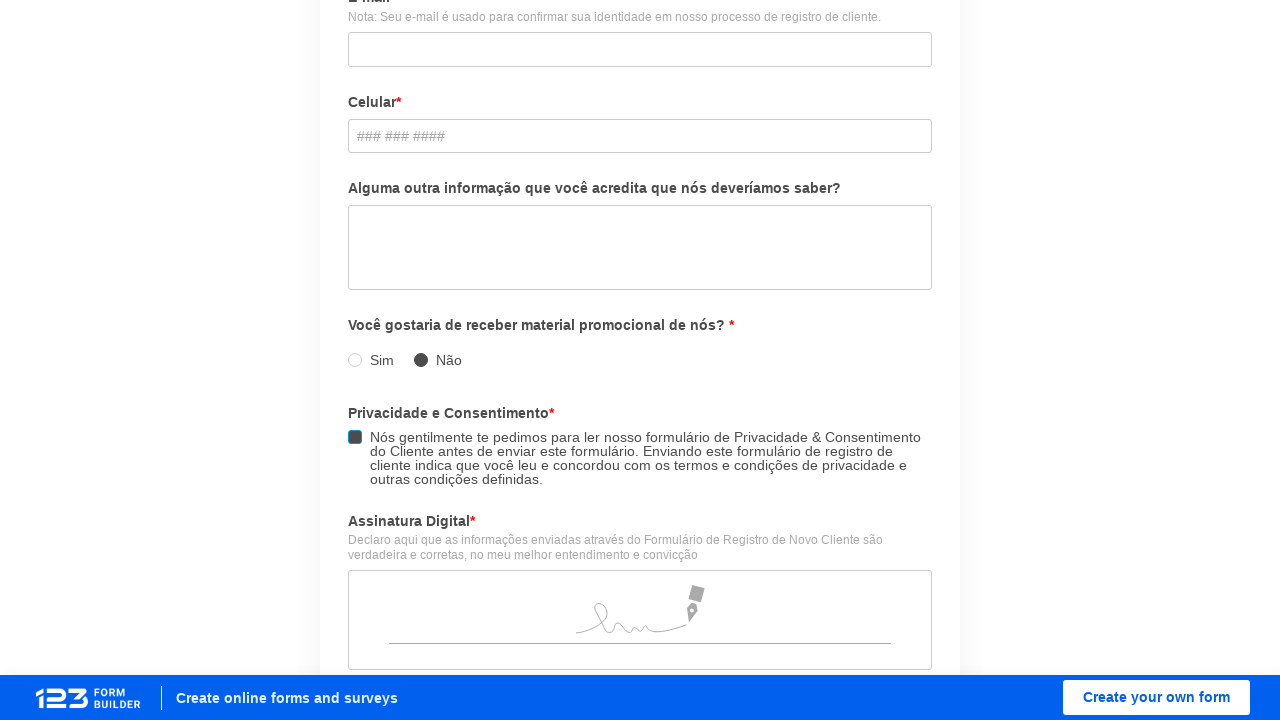

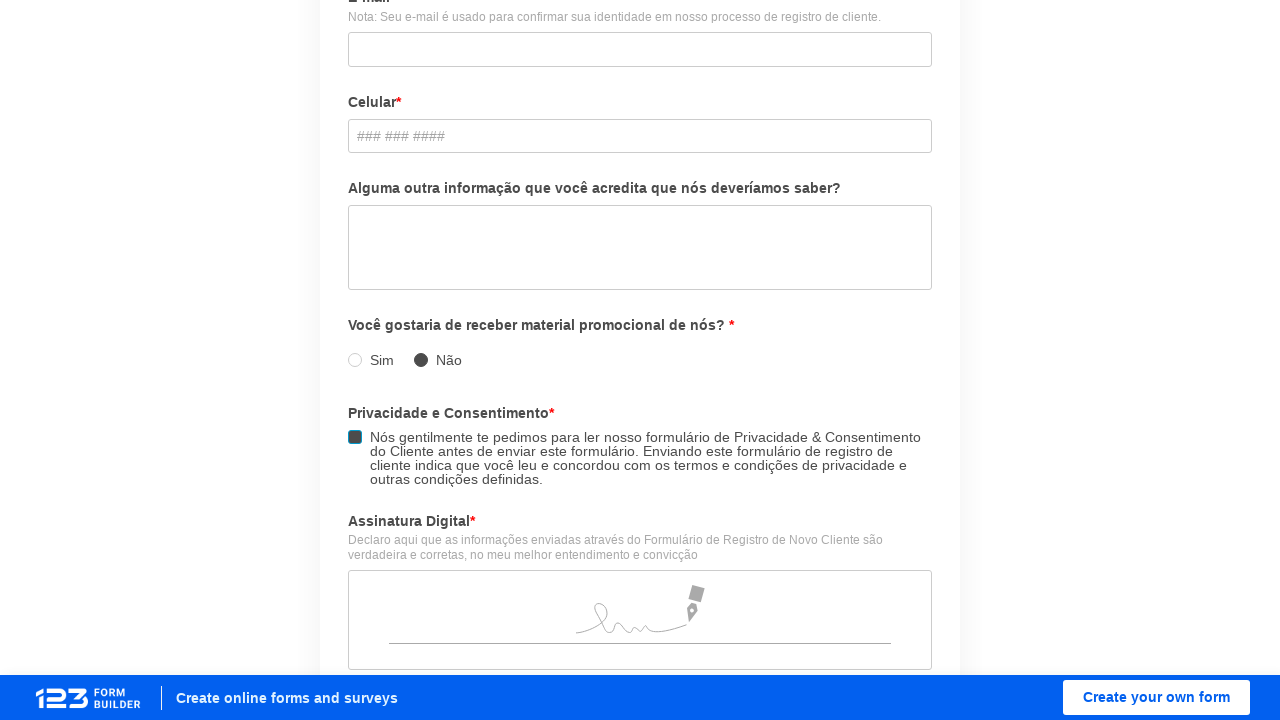